Tests an interactive math puzzle page by extracting a hidden attribute value, calculating a mathematical formula (log of absolute value of 12*sin(x)), and submitting the answer along with clicking required checkboxes.

Starting URL: http://suninjuly.github.io/get_attribute.html

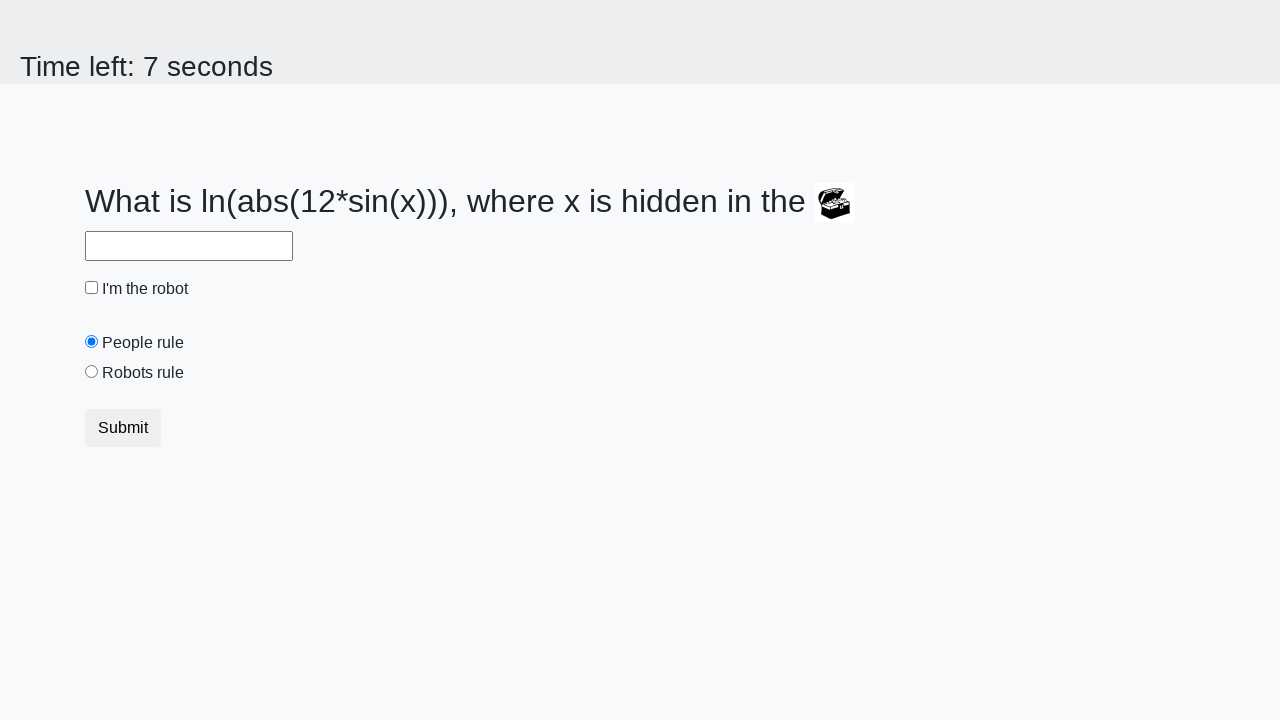

Retrieved hidden 'valuex' attribute from treasure element
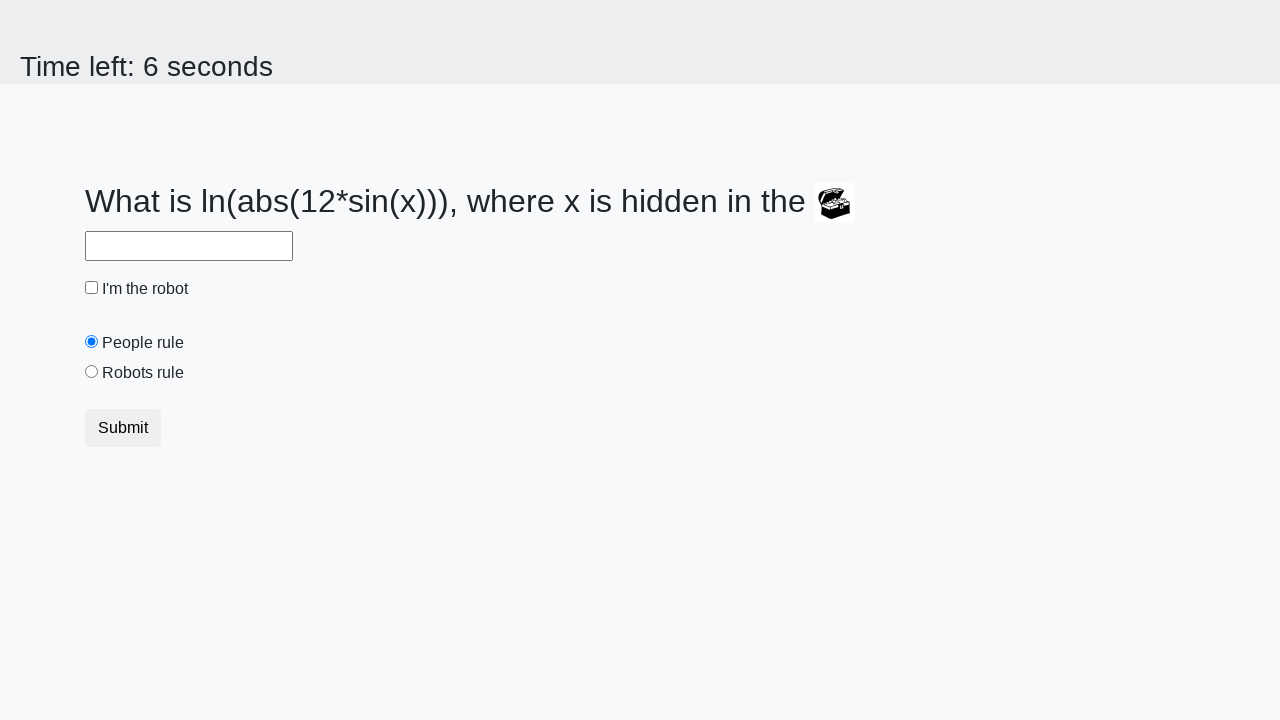

Calculated mathematical formula: log(|12*sin(319.0)|) = 2.4766476334217287
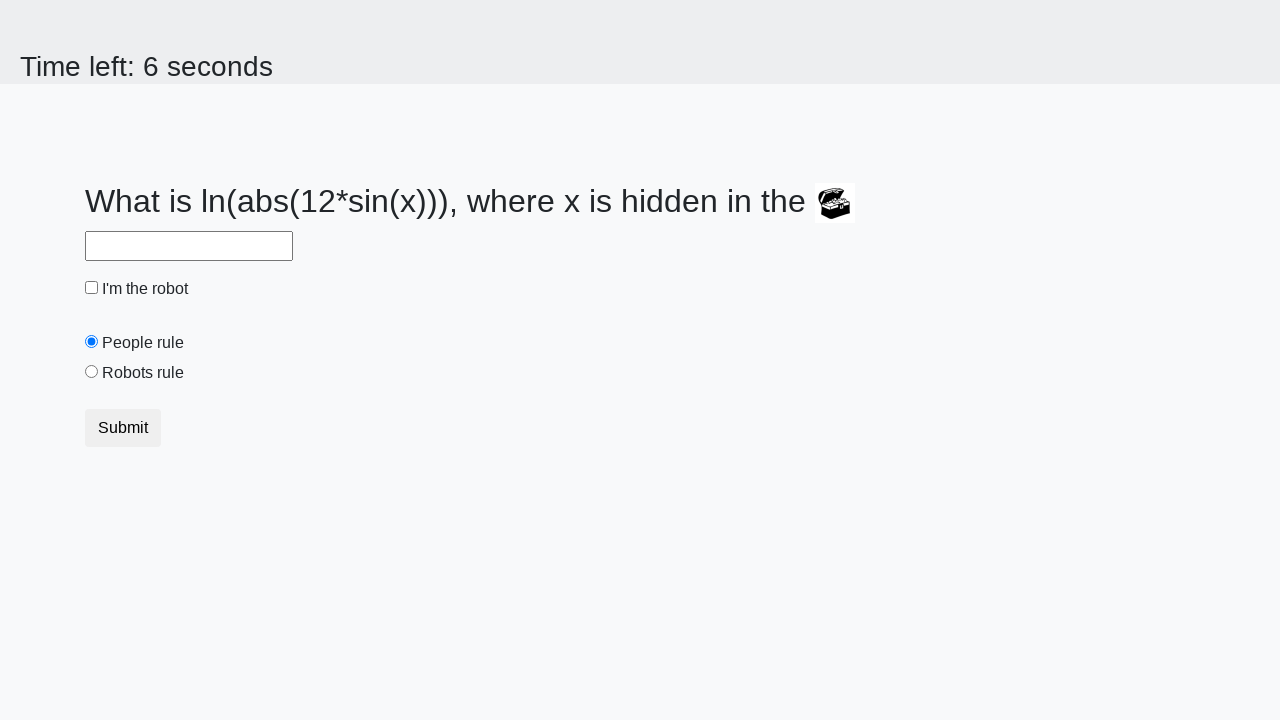

Filled answer field with calculated value: 2.4766476334217287 on #answer
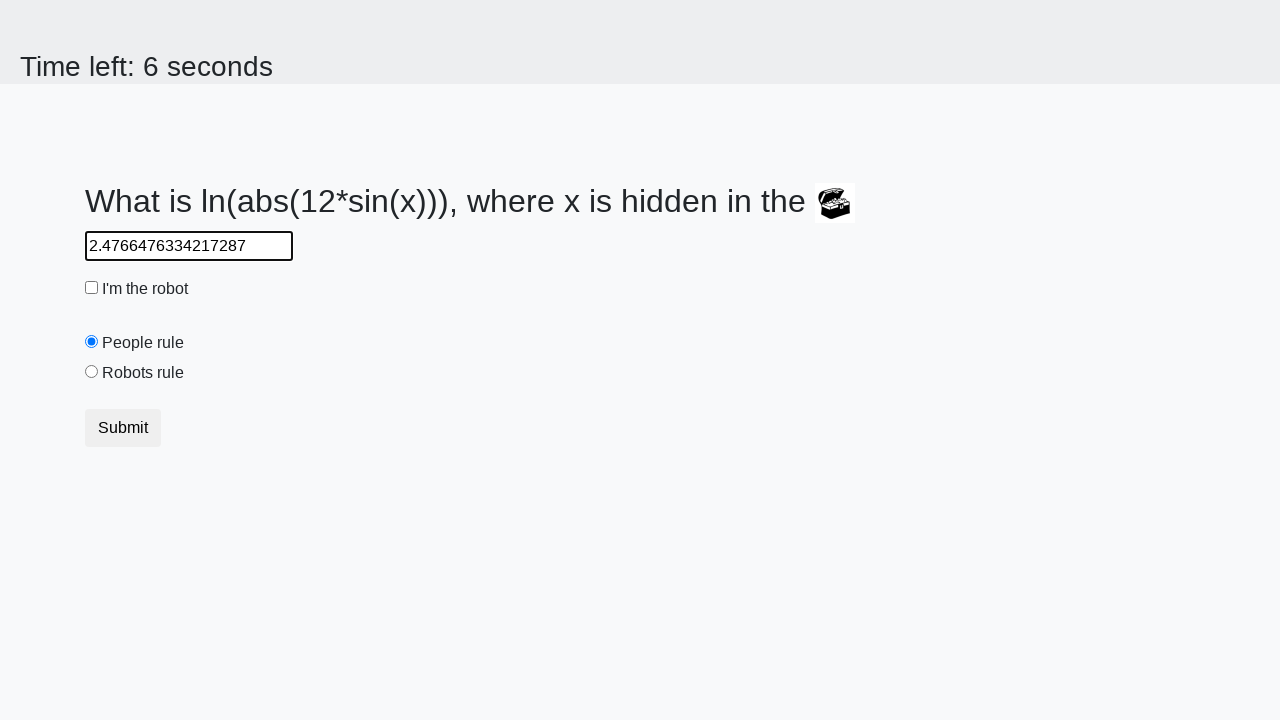

Clicked robot checkbox at (92, 288) on #robotCheckbox
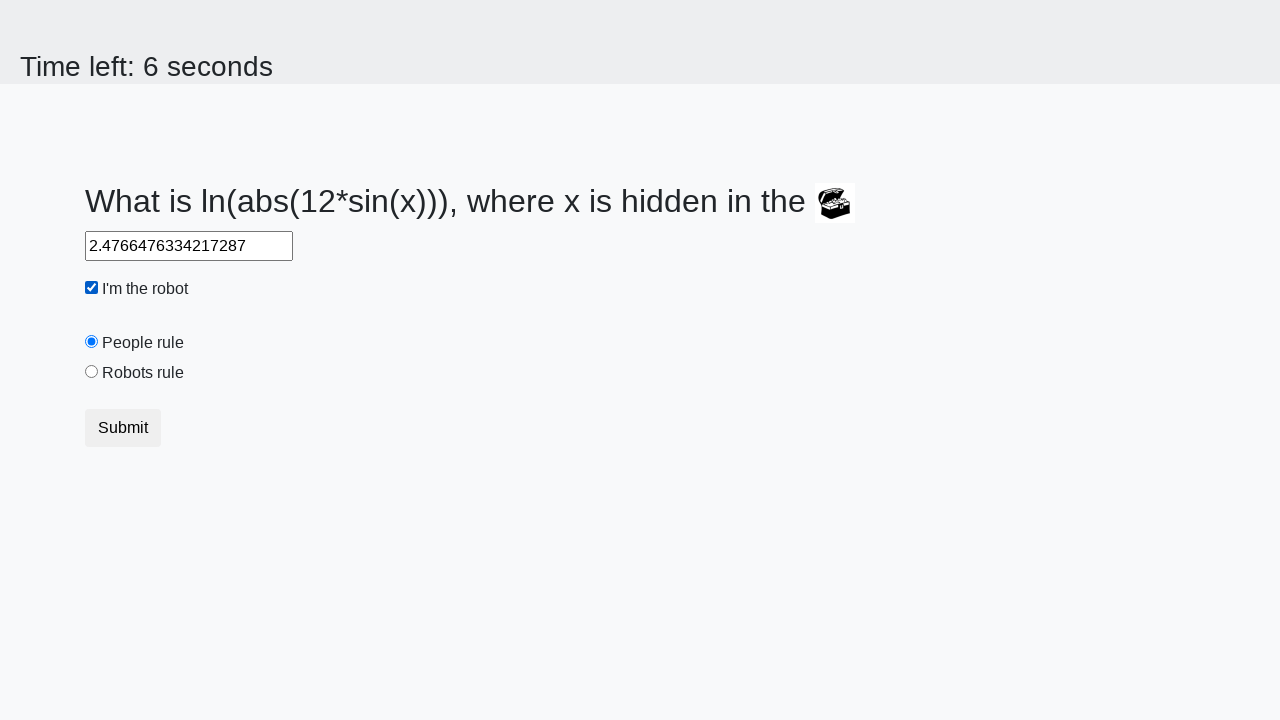

Clicked robots rule checkbox at (92, 372) on #robotsRule
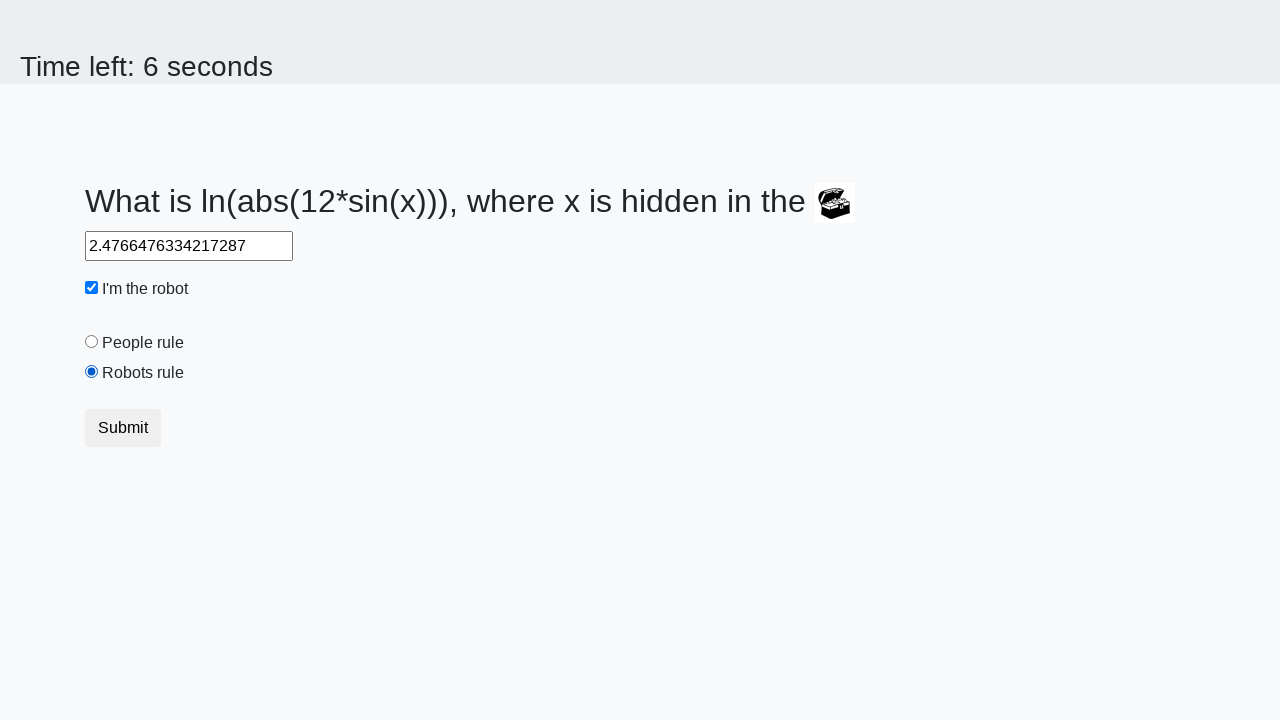

Clicked submit button at (123, 428) on button
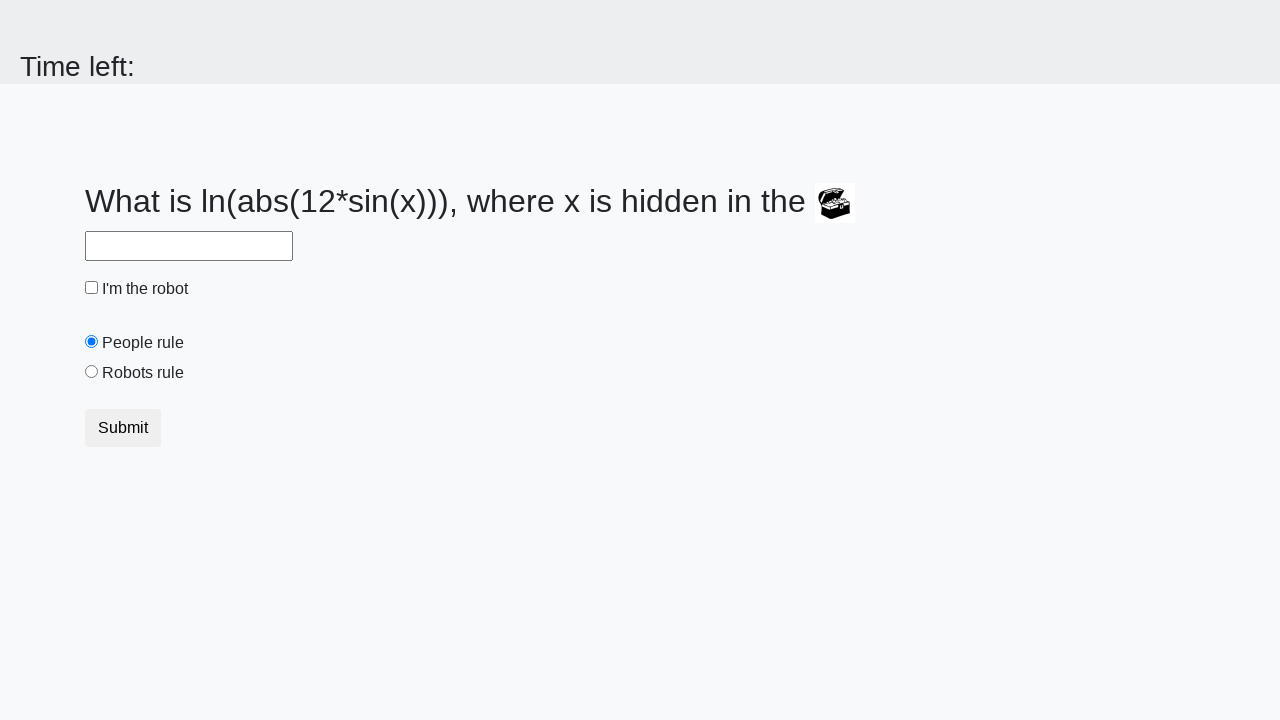

Waited 2 seconds for submission to complete
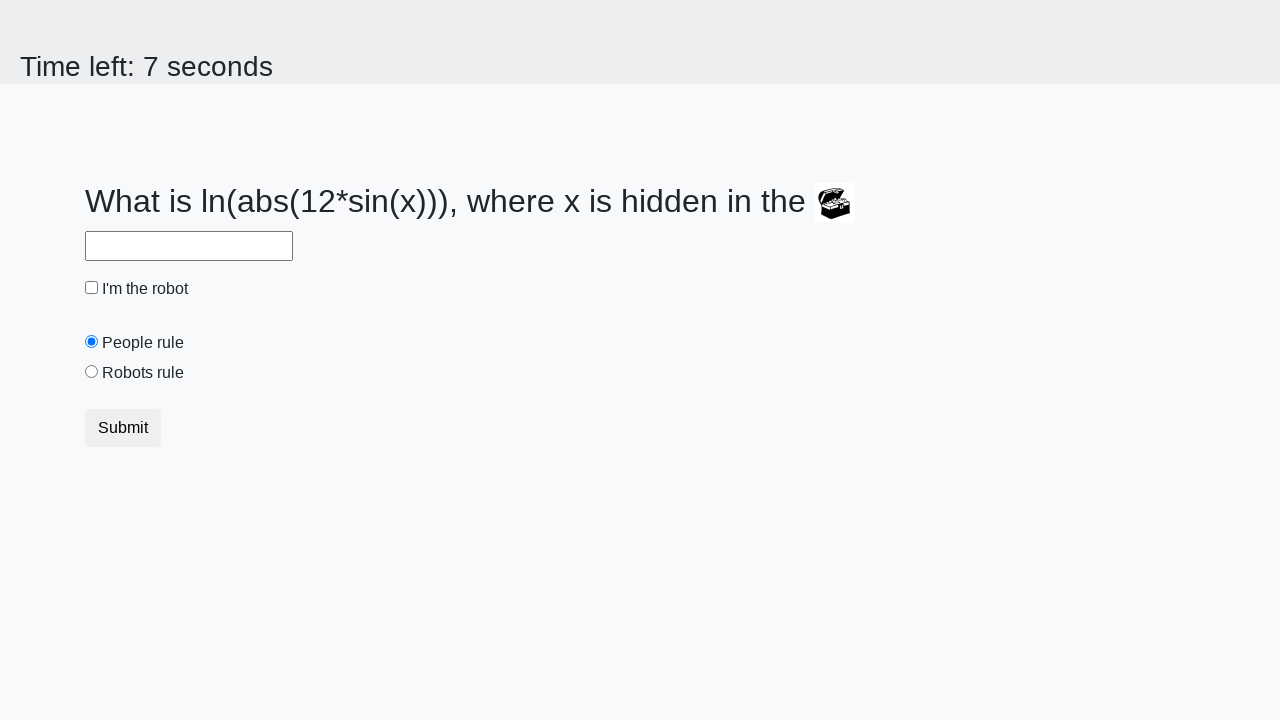

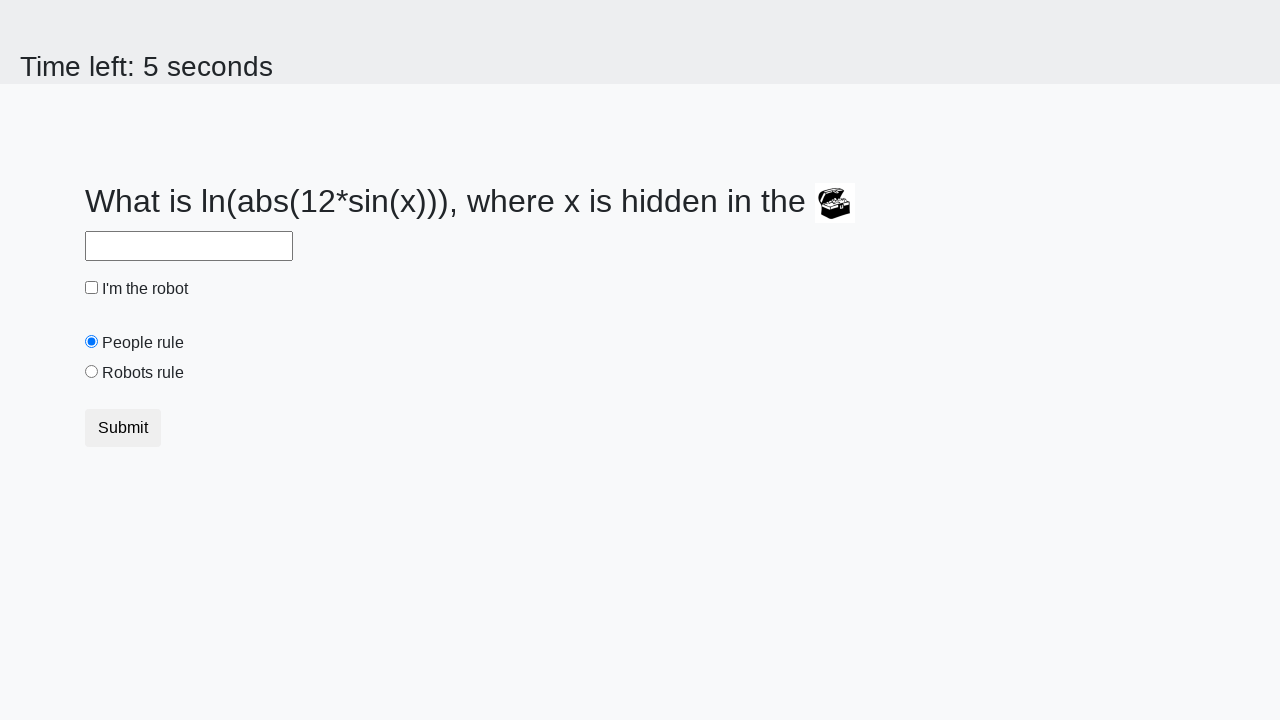